Tests multi-selection functionality on a demo page by clicking on a tab and then selecting multiple list items using Ctrl+click

Starting URL: http://demo.automationtesting.in/Selectable.html

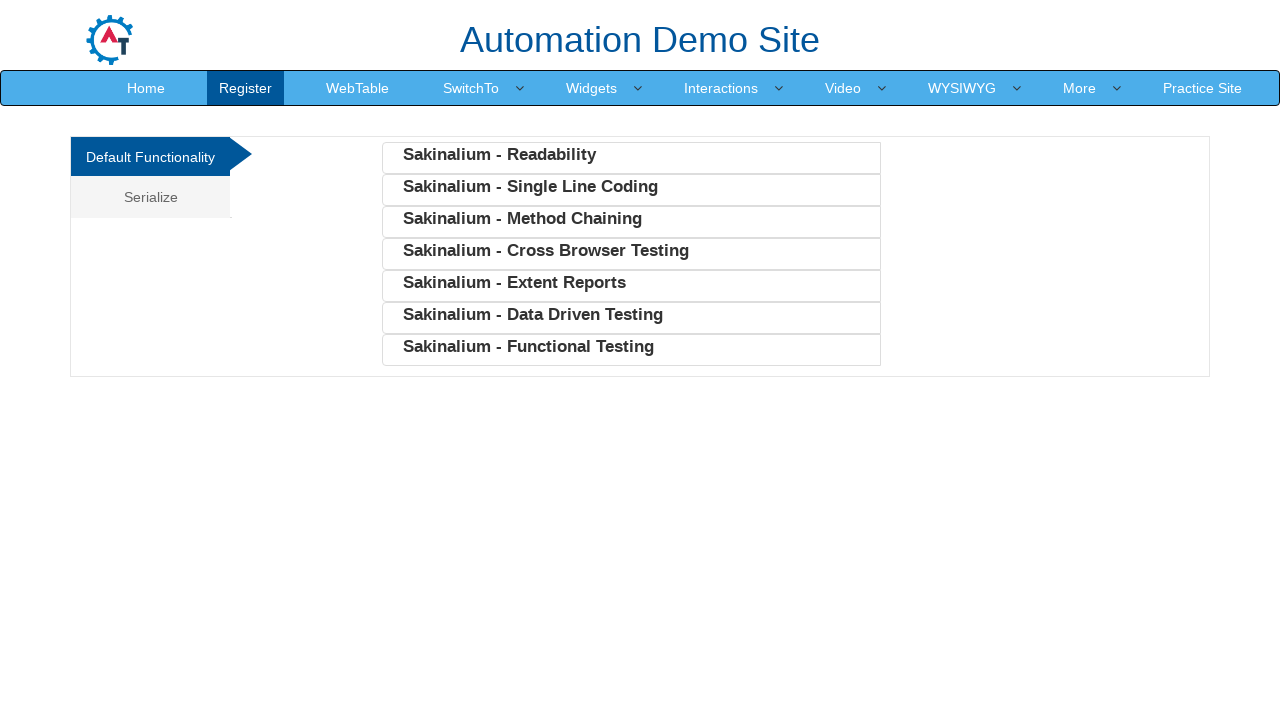

Clicked on the second tab to switch to serialize mode at (150, 197) on xpath=/html/body/div[1]/div/div/div/div[1]/ul/li[2]/a
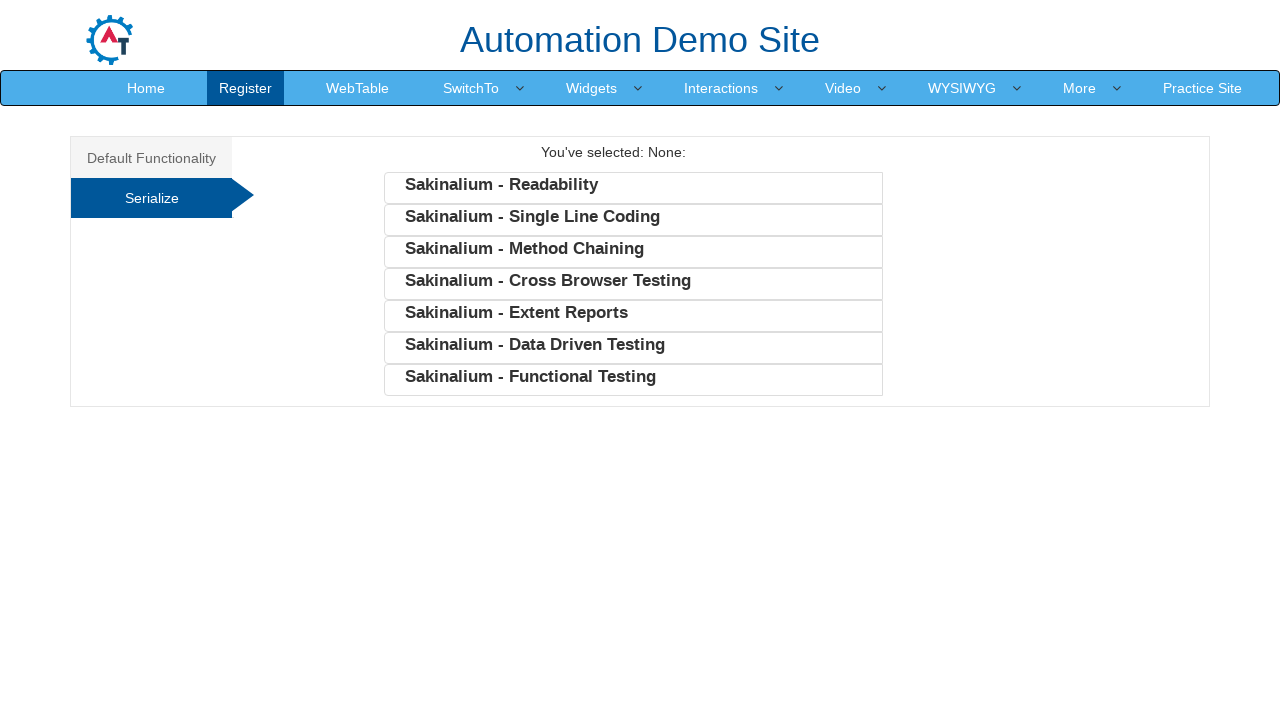

SerializeFunc list became visible
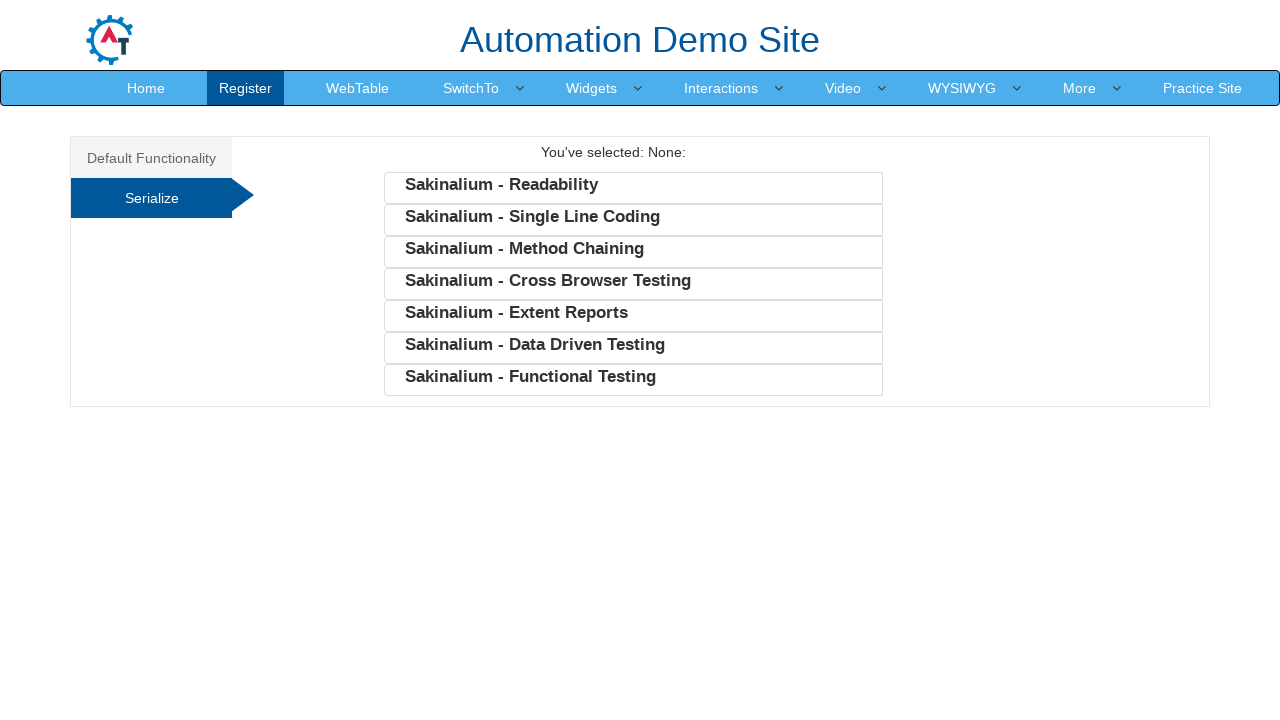

Retrieved all list items from SerializeFunc list
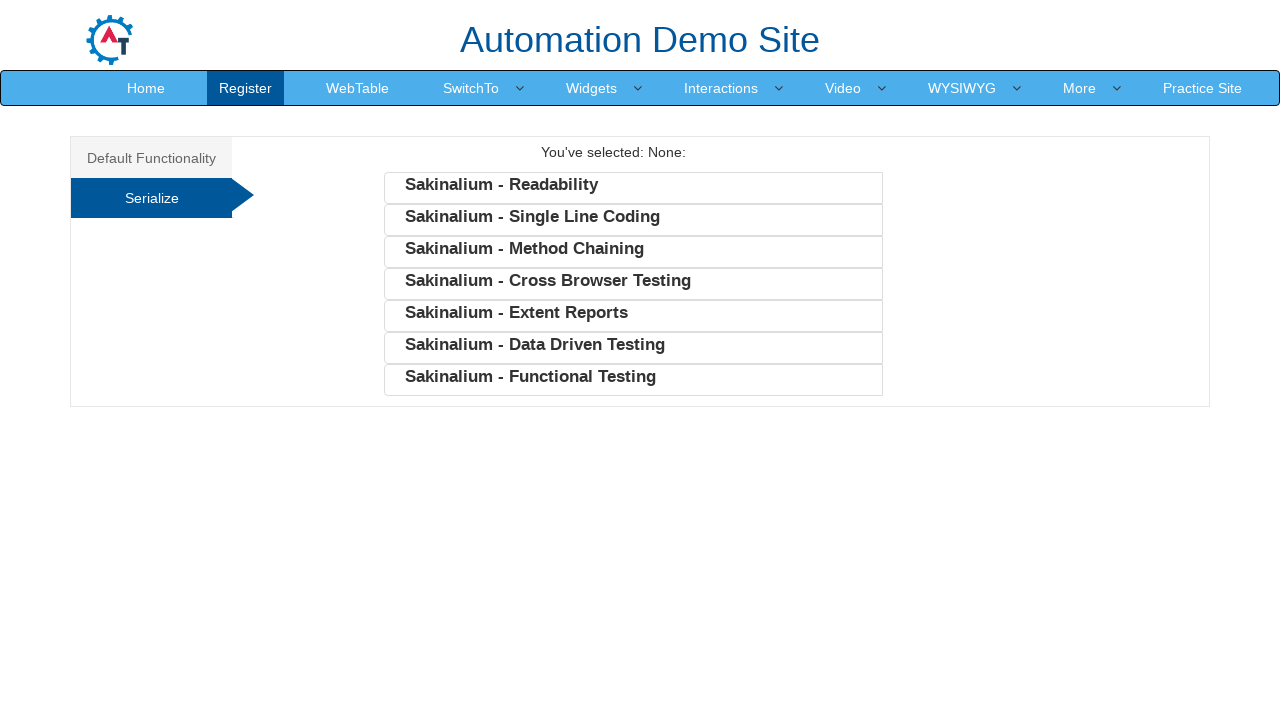

Pressed Control key down for multi-selection
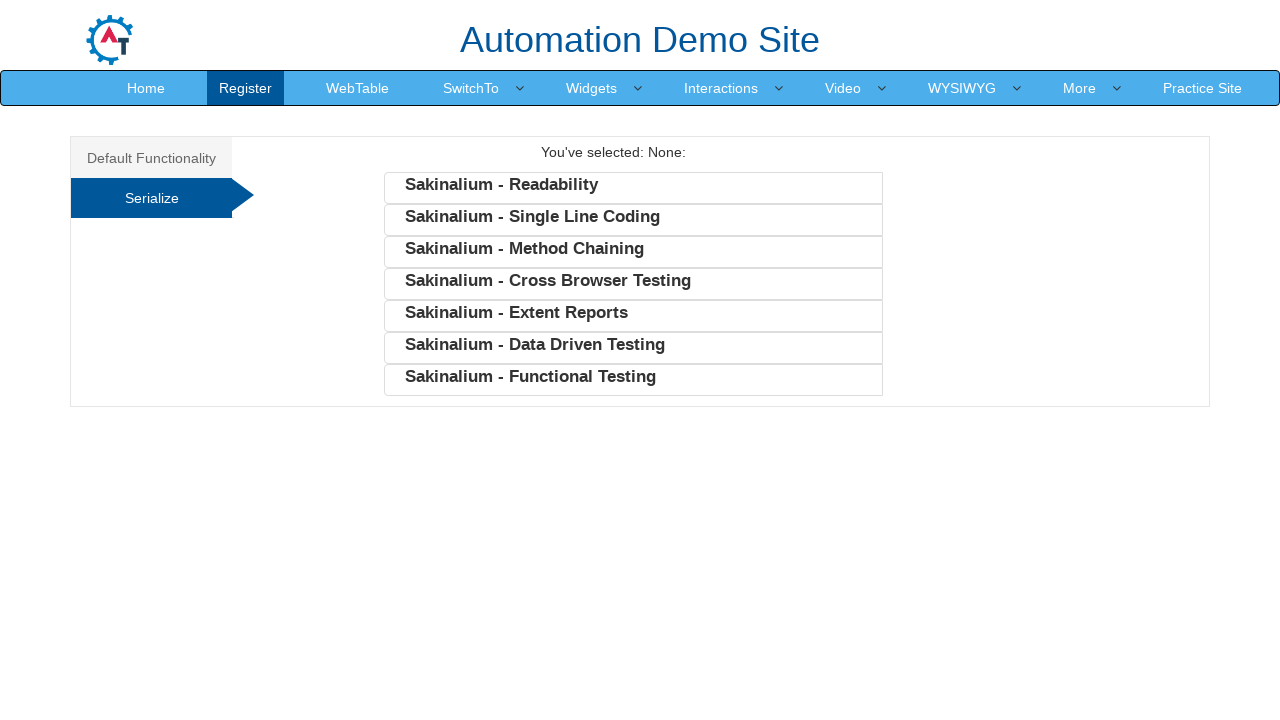

Ctrl+clicked list item at index 0 at (633, 188) on ul.SerializeFunc > li >> nth=0
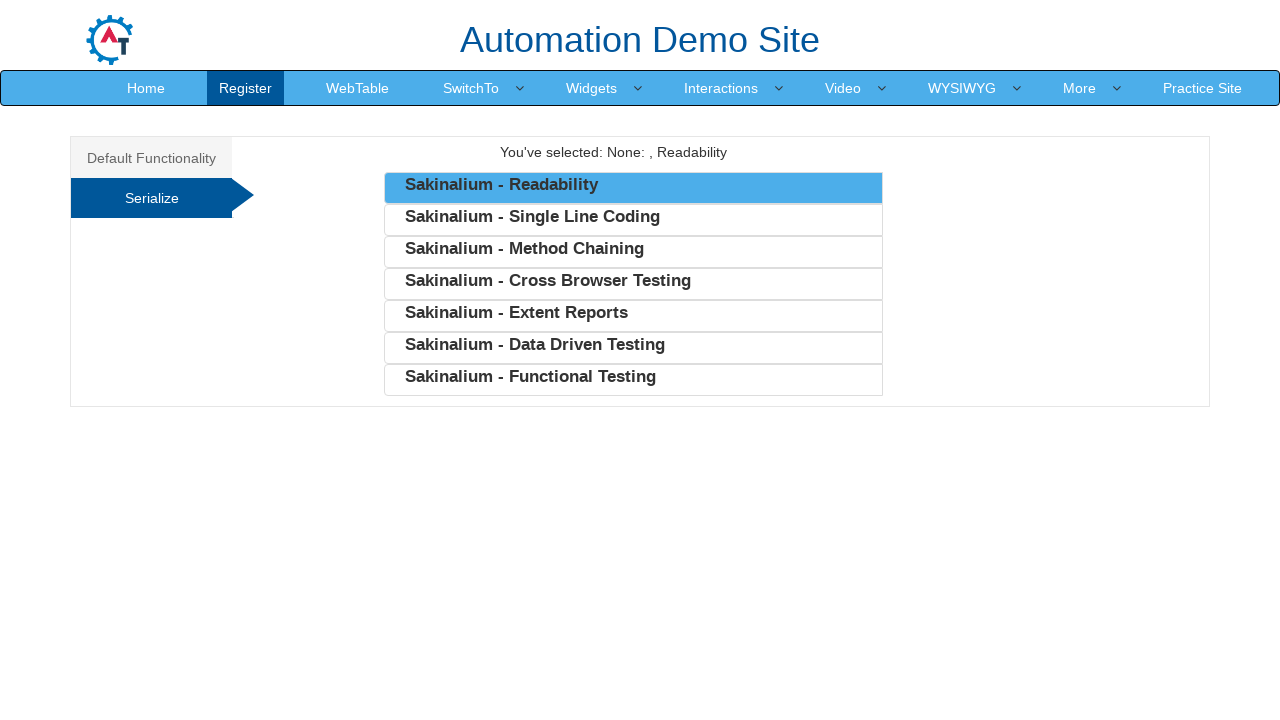

Ctrl+clicked list item at index 2 at (633, 252) on ul.SerializeFunc > li >> nth=2
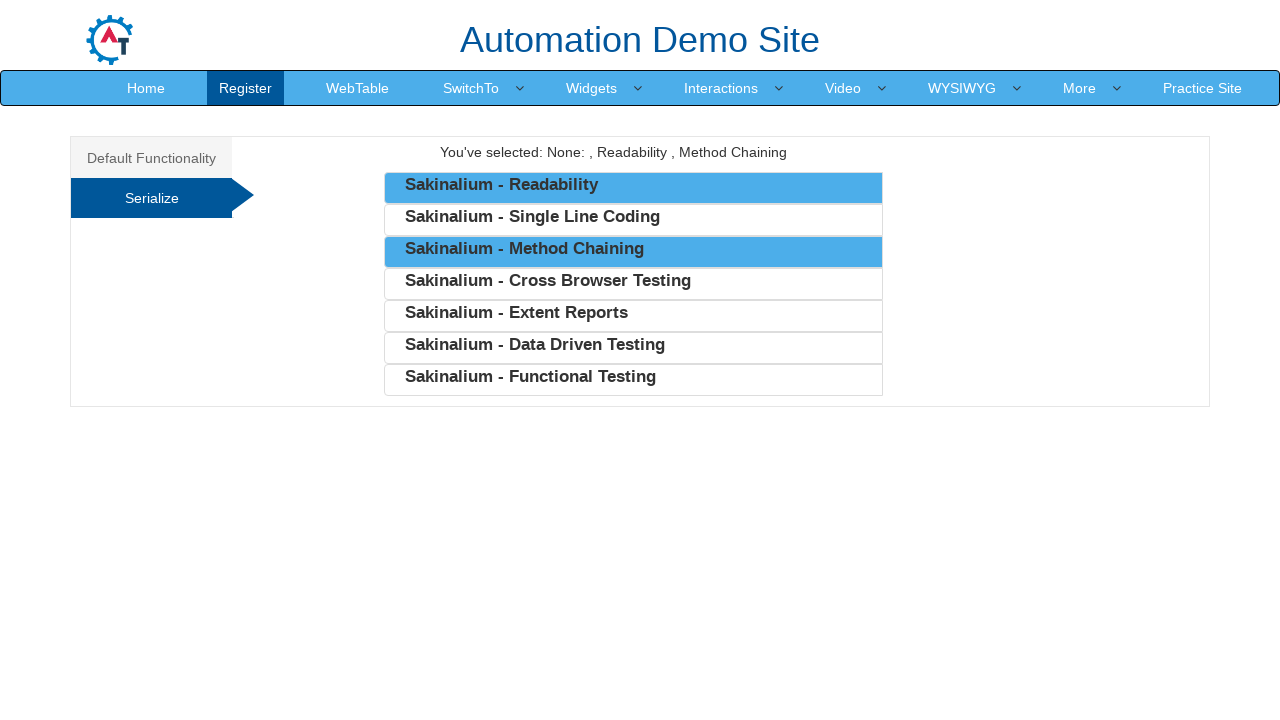

Ctrl+clicked list item at index 4 at (633, 316) on ul.SerializeFunc > li >> nth=4
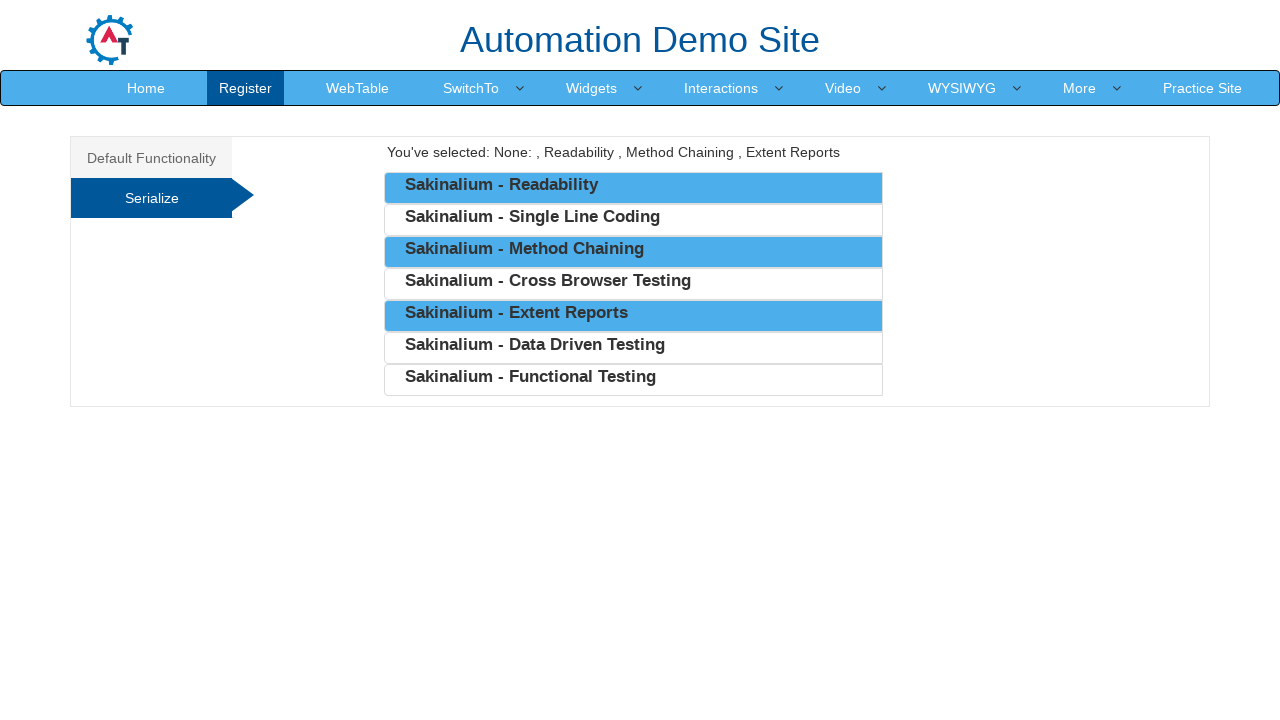

Ctrl+clicked list item at index 6 at (633, 380) on ul.SerializeFunc > li >> nth=6
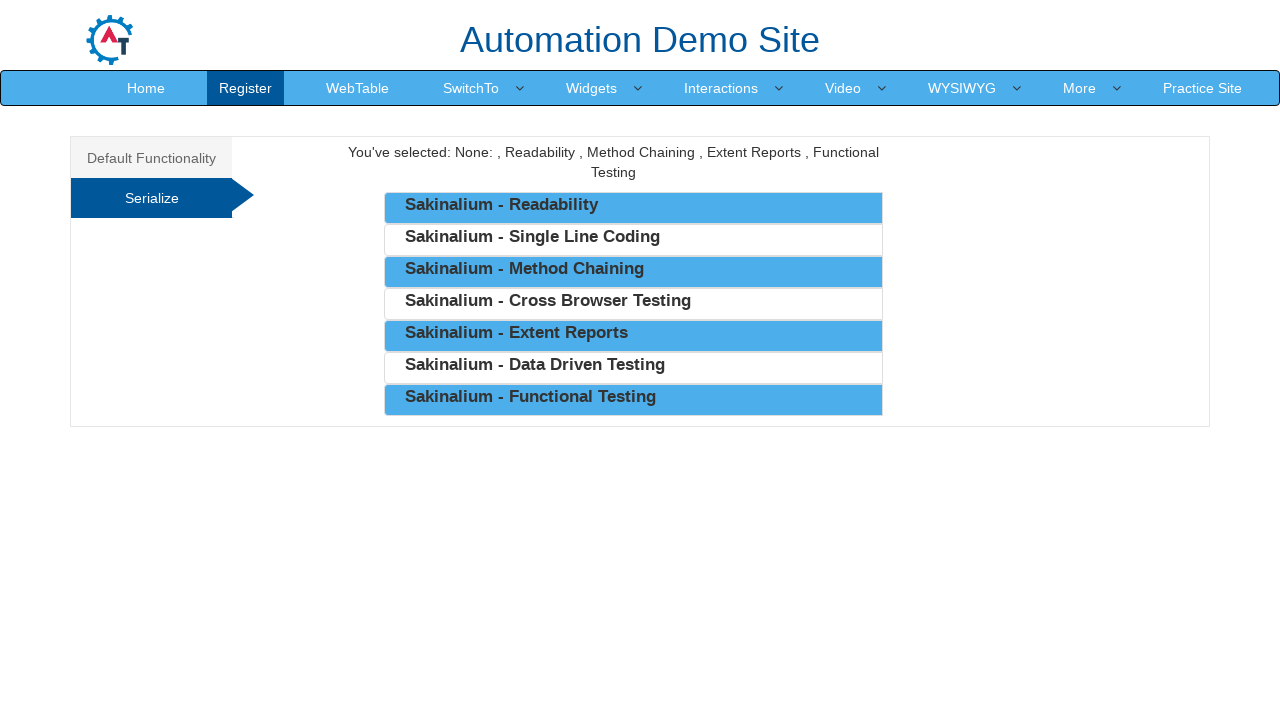

Released Control key, completing multi-selection of 4 items
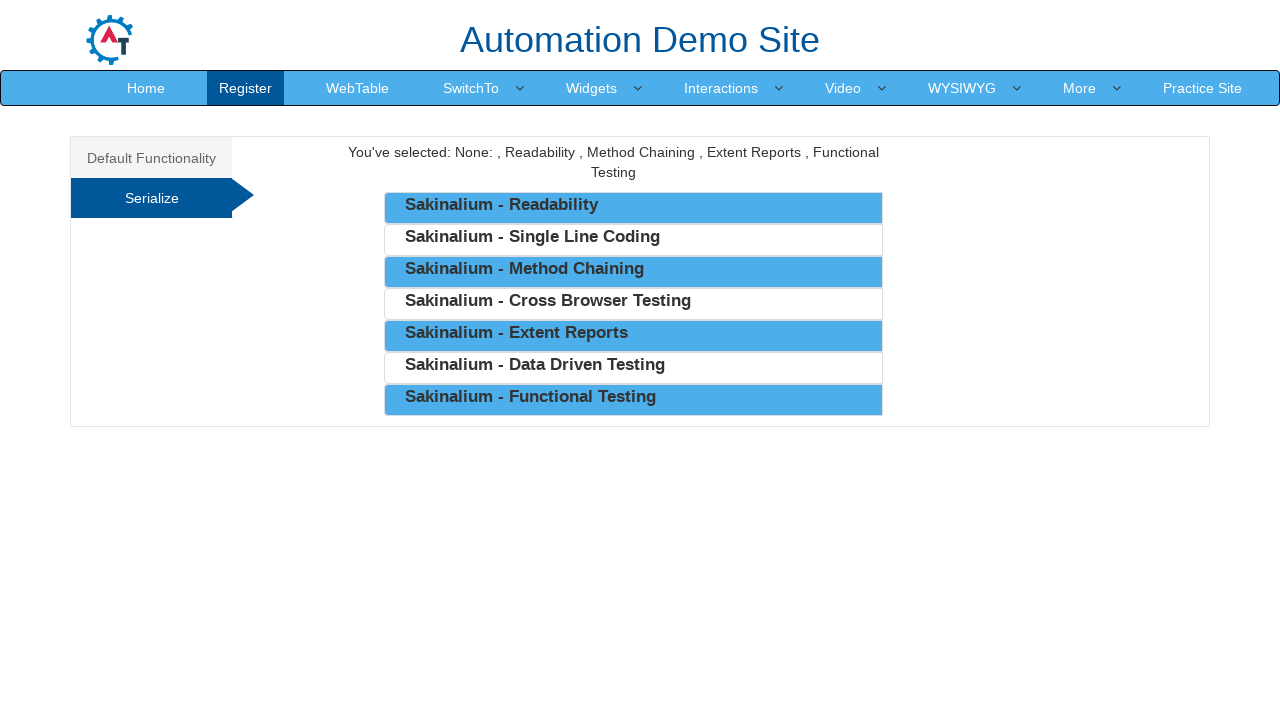

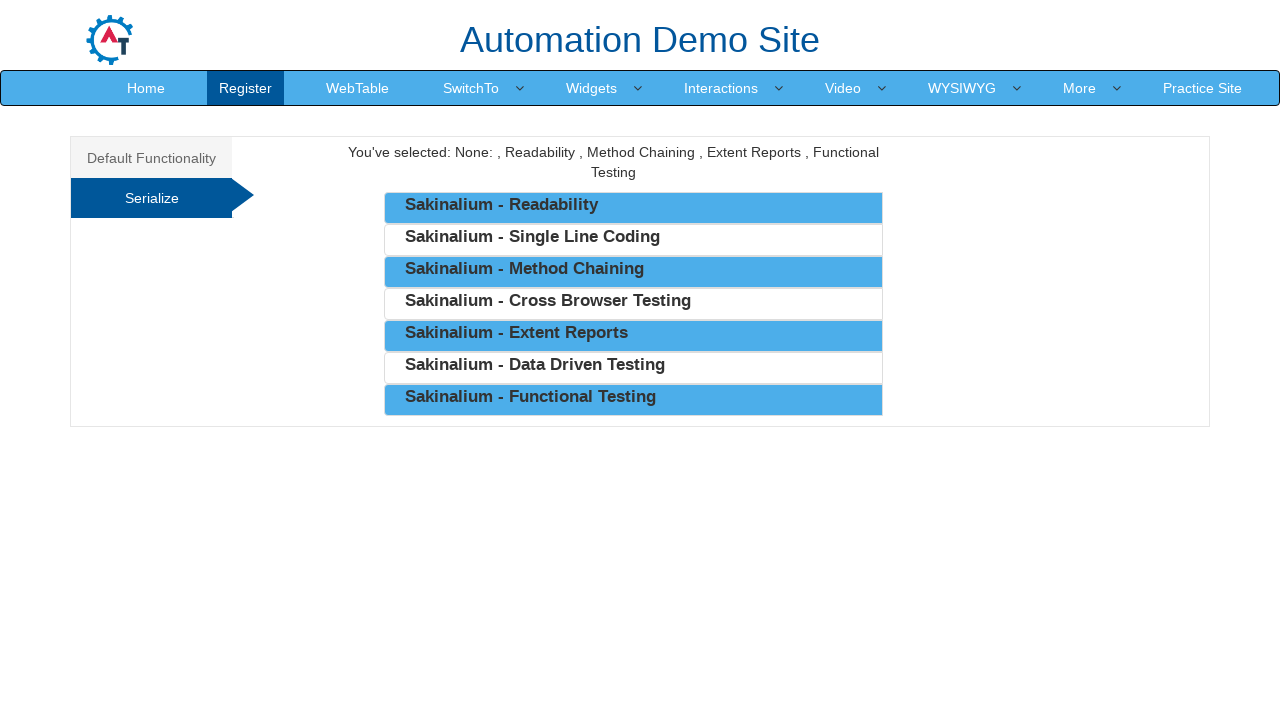